Navigates to Test Otomasyonu website and retrieves various page properties including title, URL, and page source

Starting URL: https://www.testotomasyonu.com

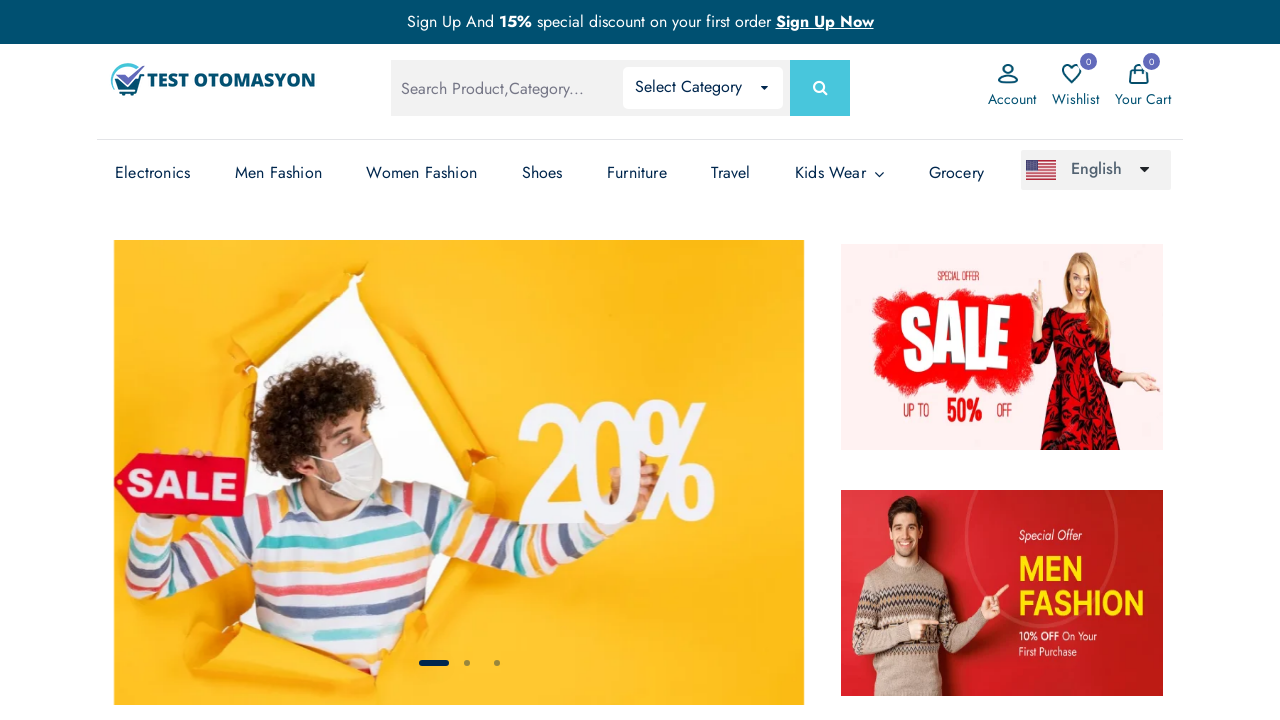

Retrieved page title
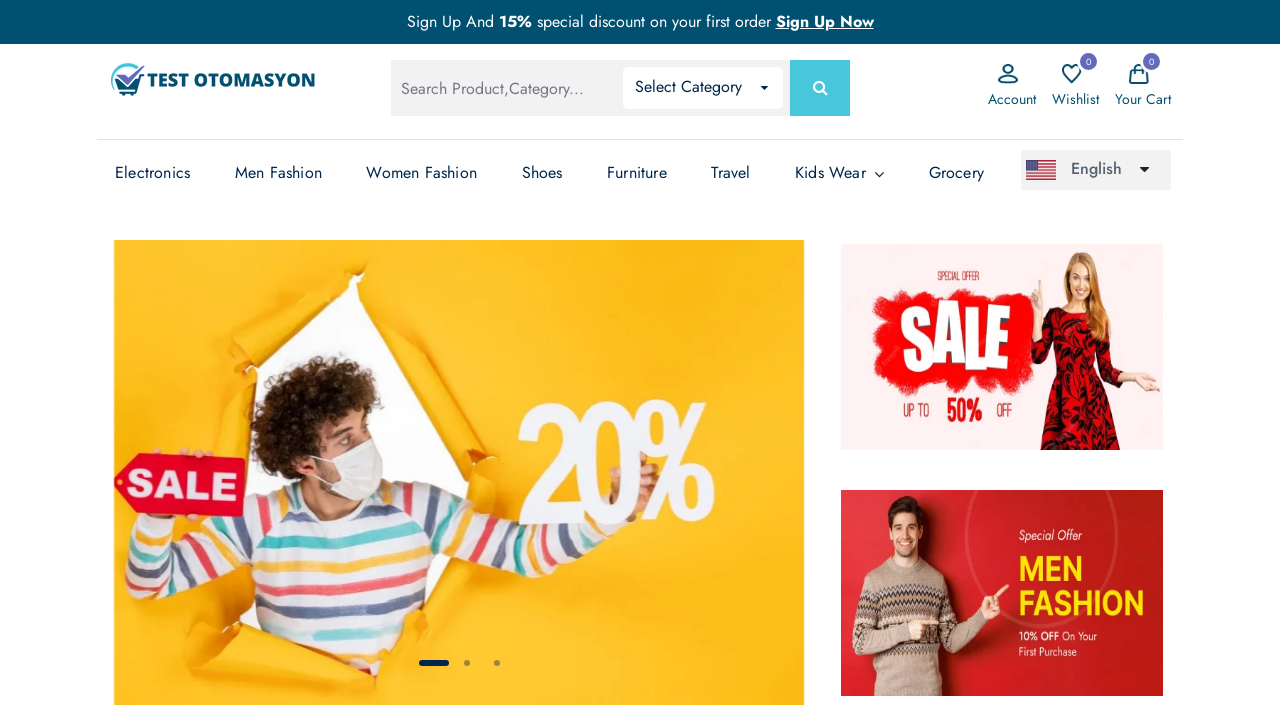

Retrieved current page URL
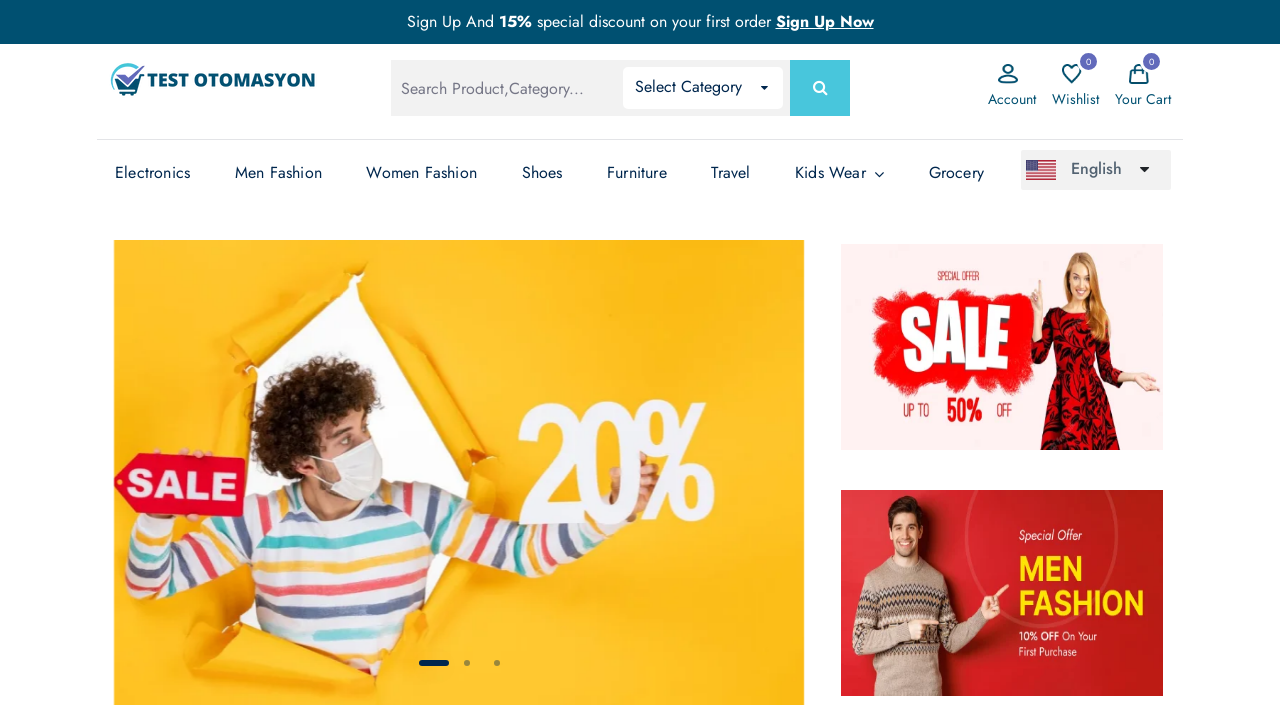

Retrieved page HTML source content
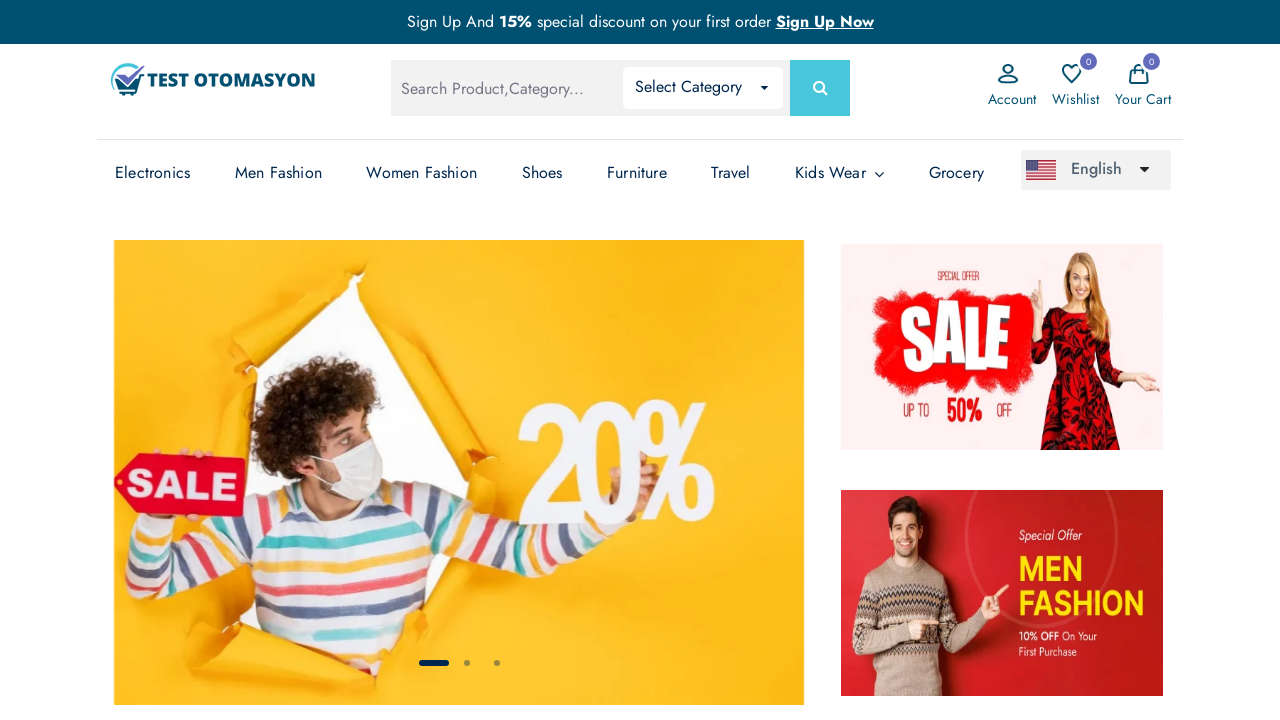

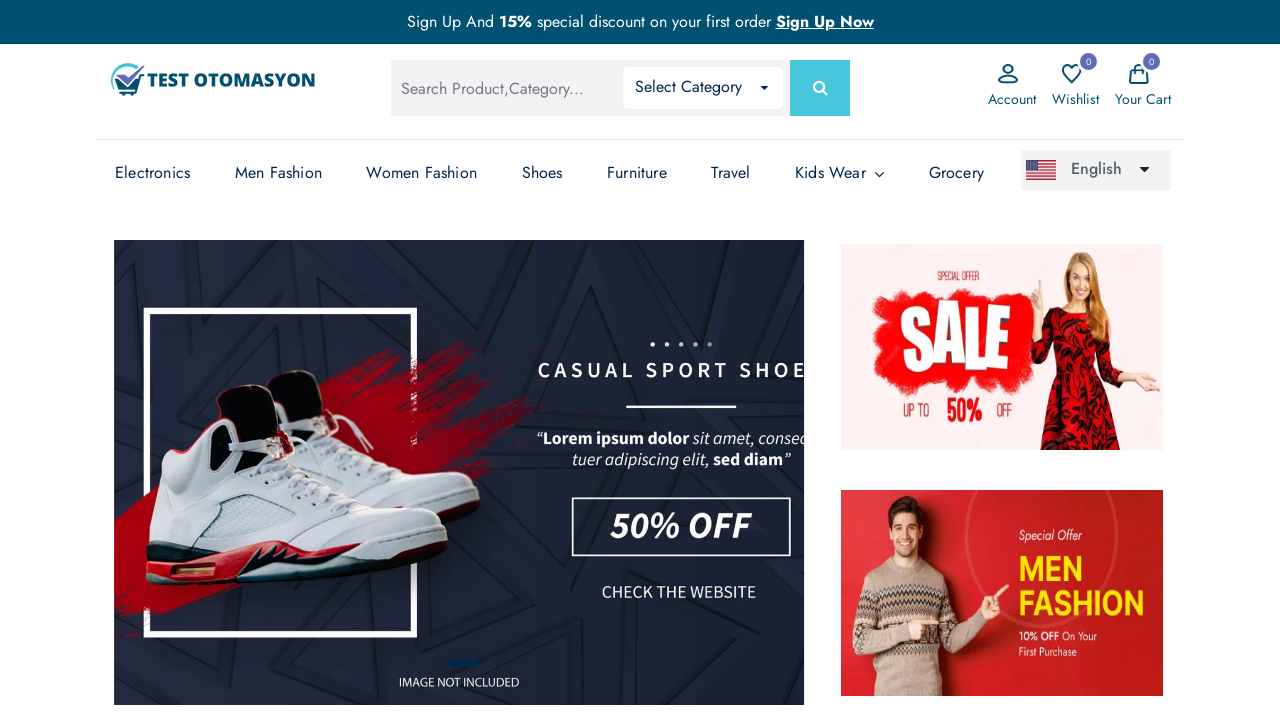